Navigates to a Malaysia stock corporate information page and clicks through pagination links to view different pages of financial data.

Starting URL: https://www.malaysiastock.biz/Corporate-Infomation.aspx?securityCode=8982

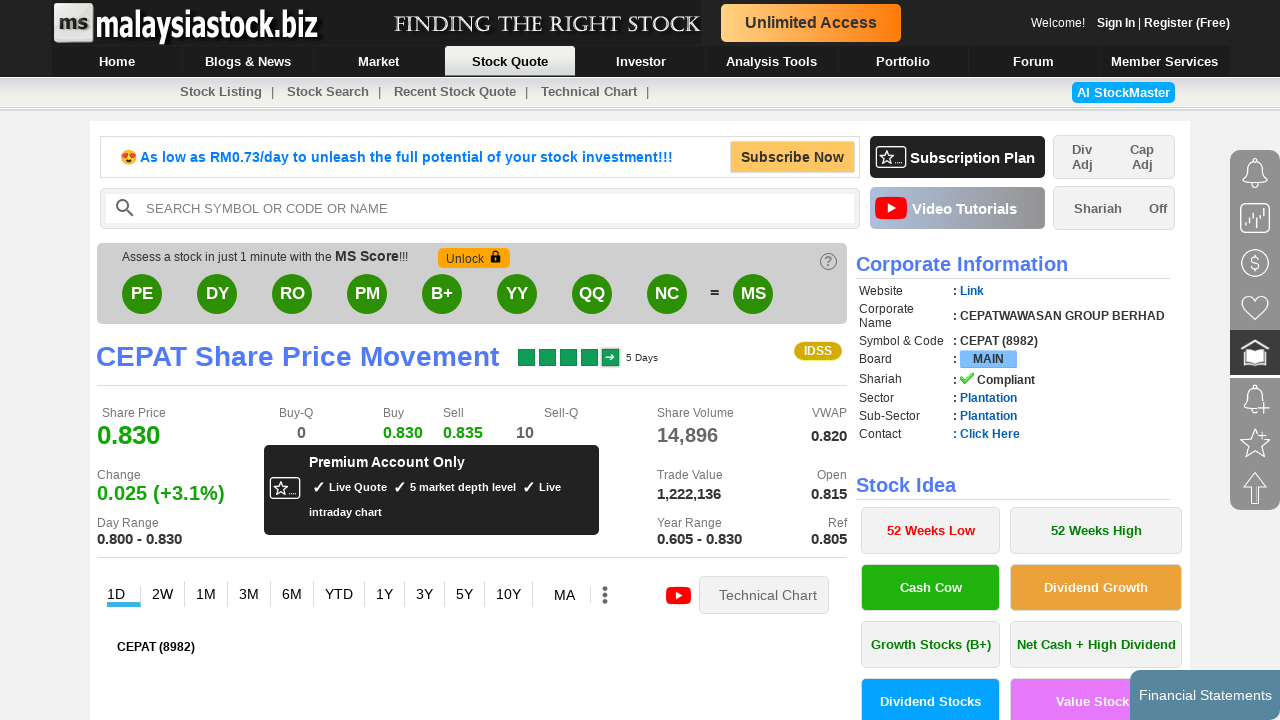

Clicked pagination link to navigate to page 2 of financial data at (320, 438) on a:text('2')
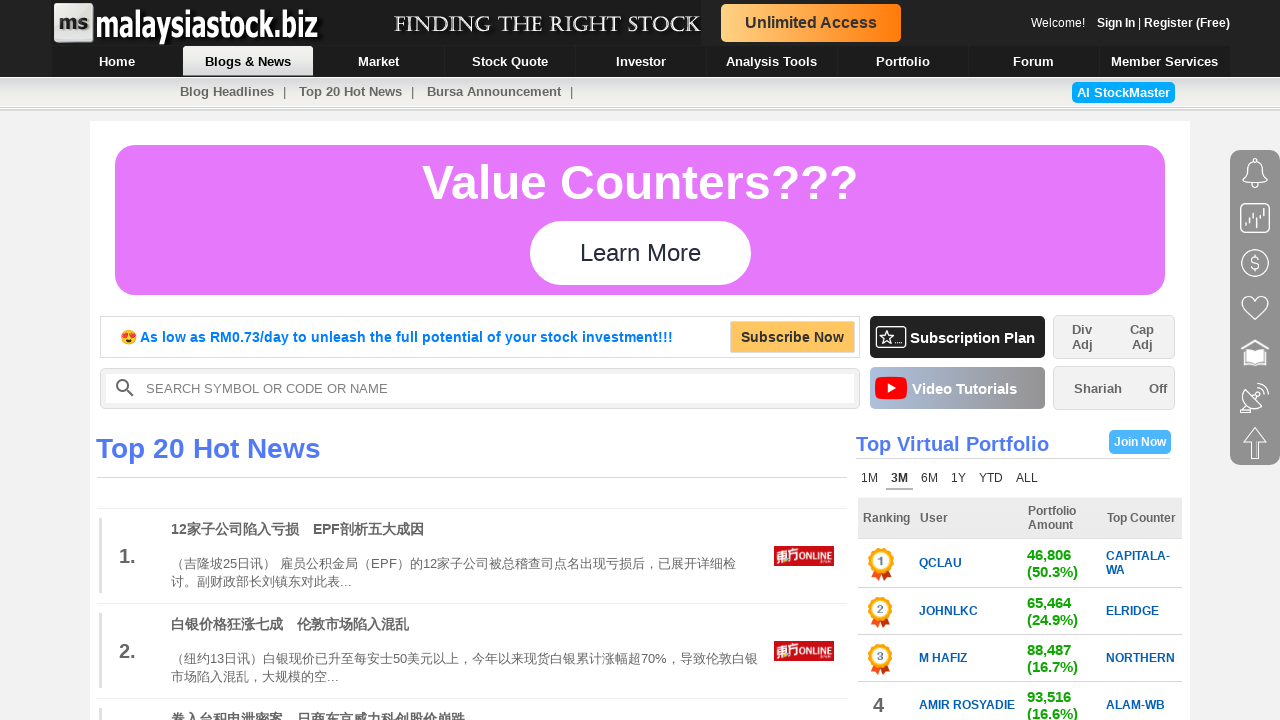

Page 2 loaded successfully (networkidle)
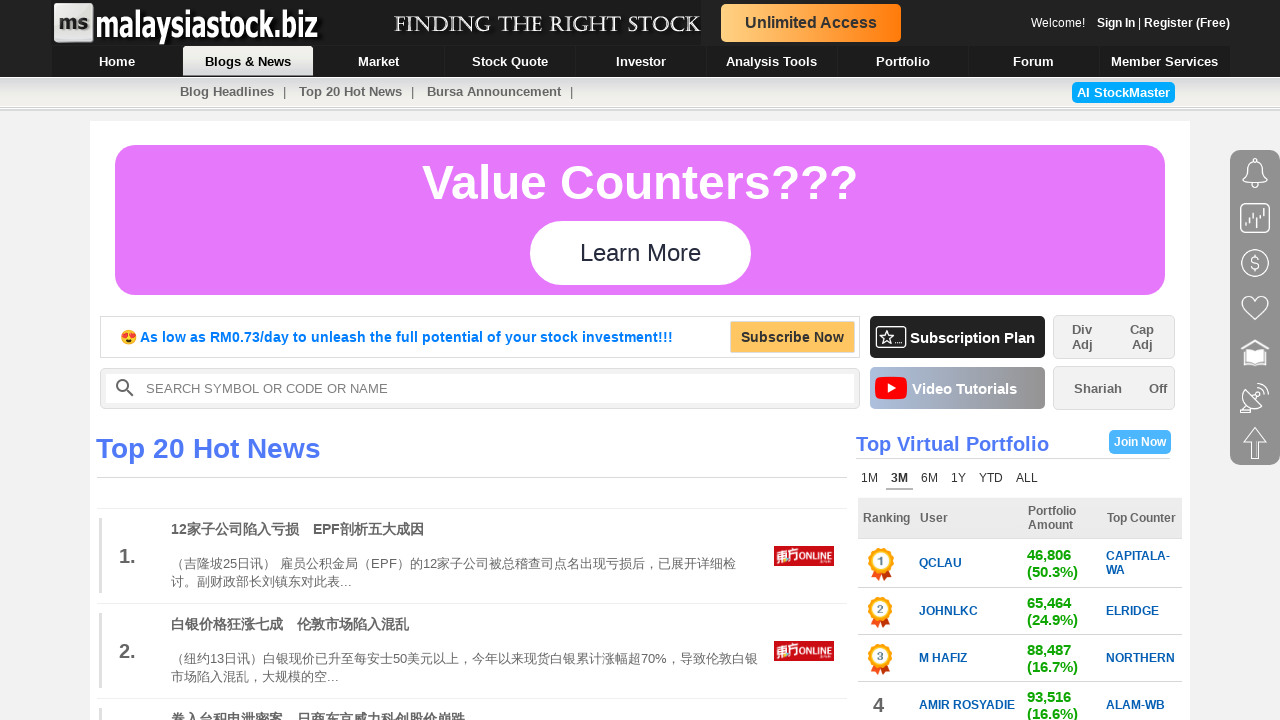

Clicked pagination link to navigate to page 3 of financial data at (464, 658) on a:text('3')
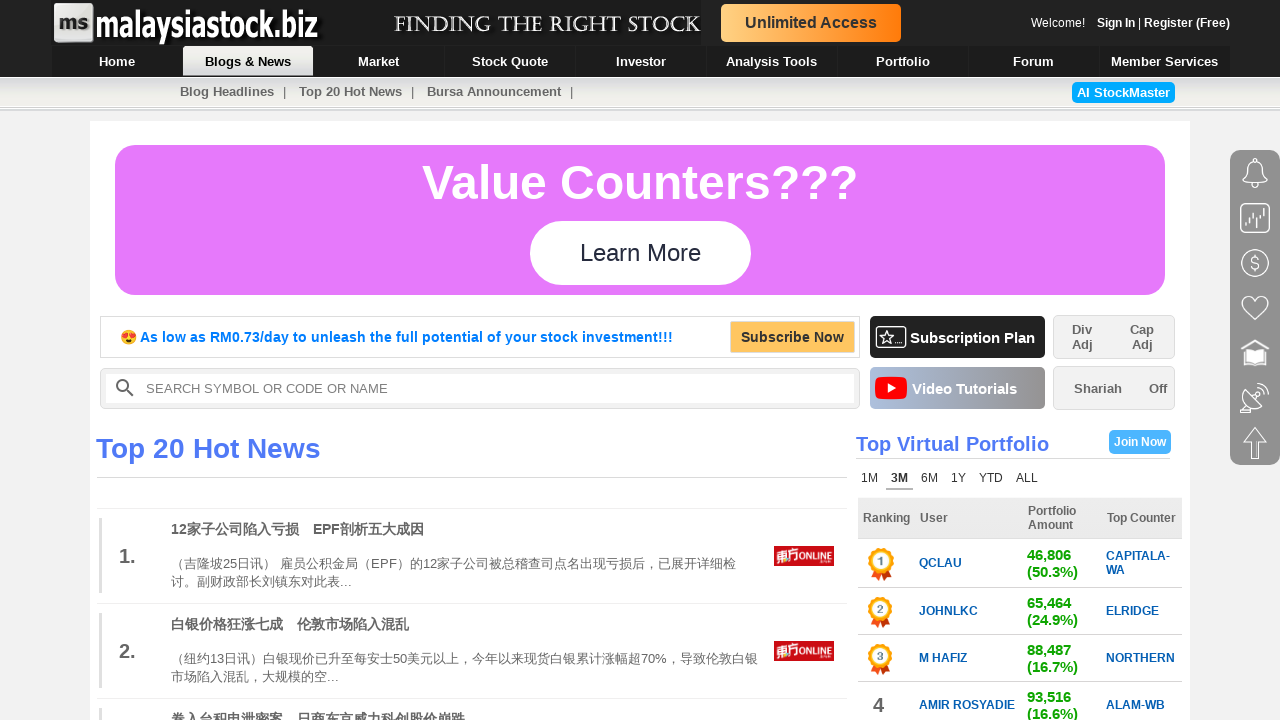

Page 3 loaded successfully (networkidle)
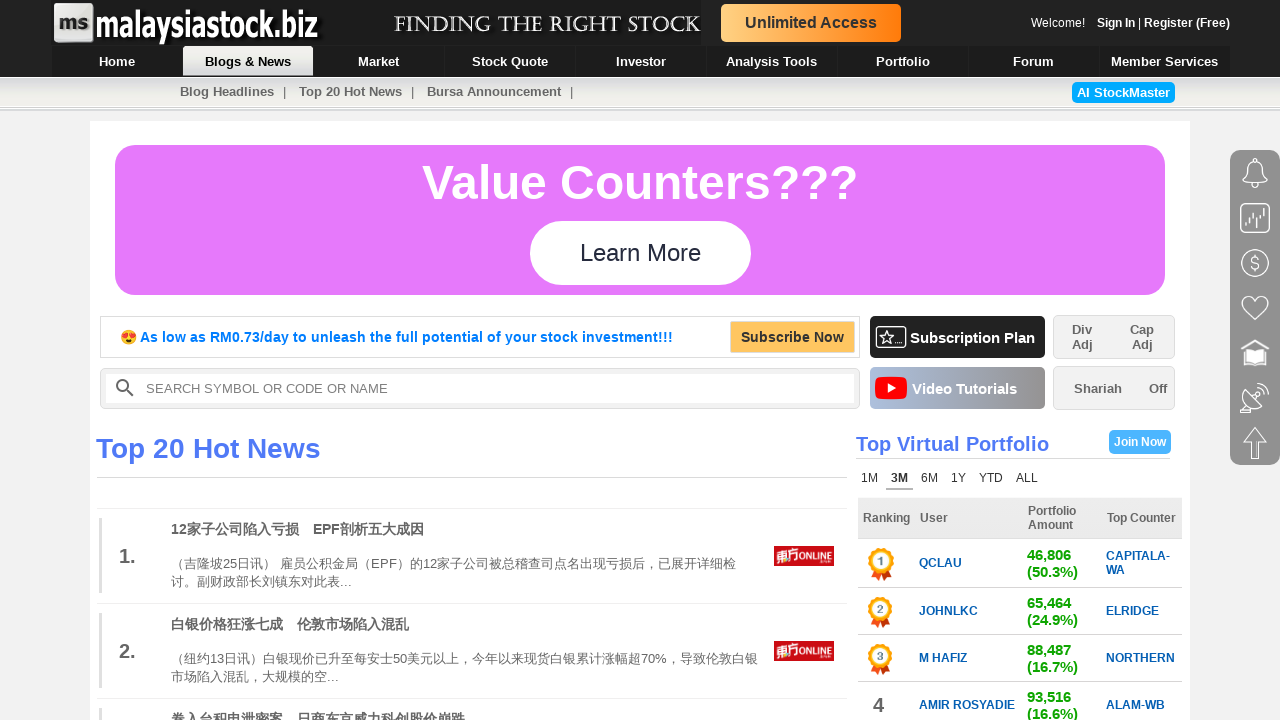

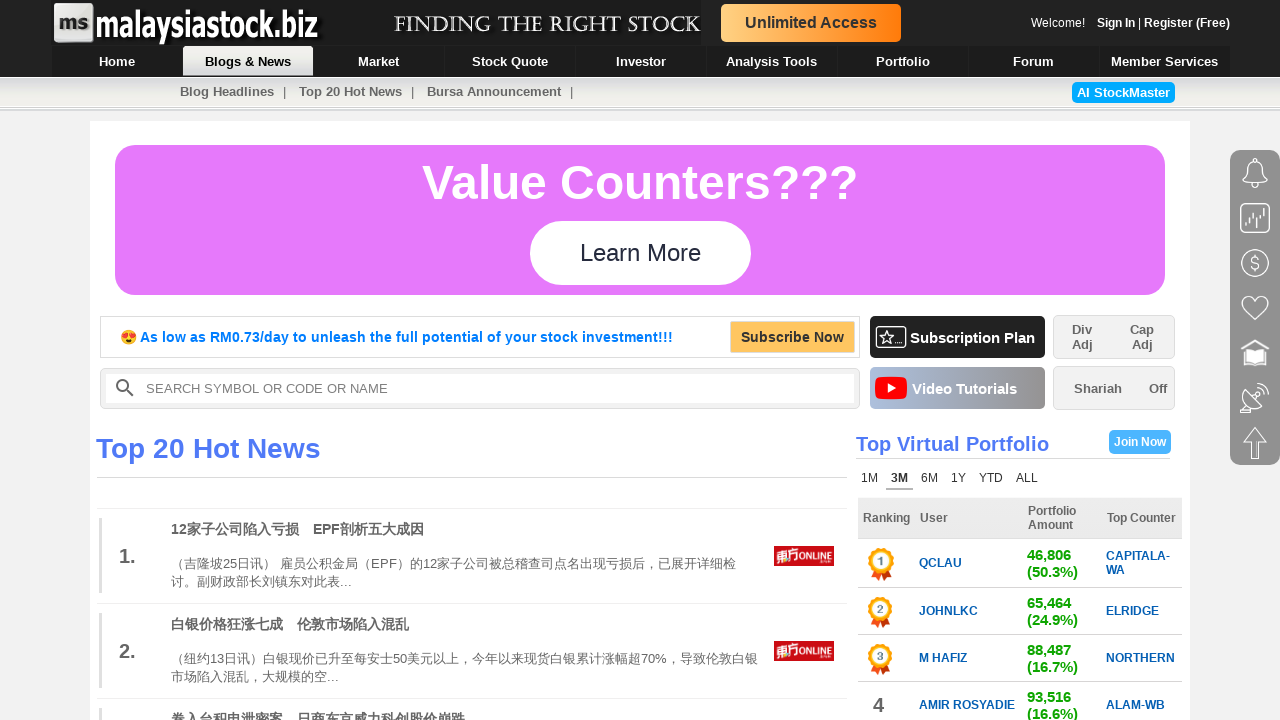